Tests a demo login form by setting localStorage credentials, filling the login form fields, submitting, and verifying the success message is displayed.

Starting URL: https://anatoly-karpovich.github.io/demo-login-form/

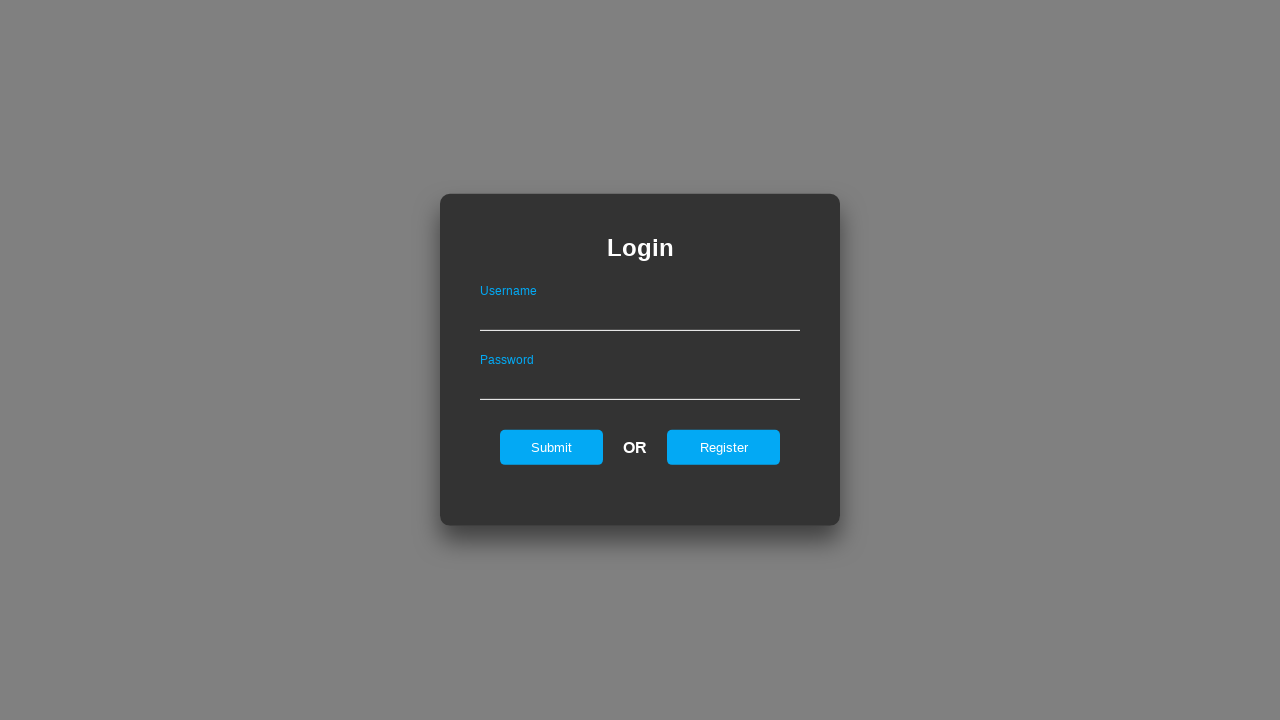

Login form is visible
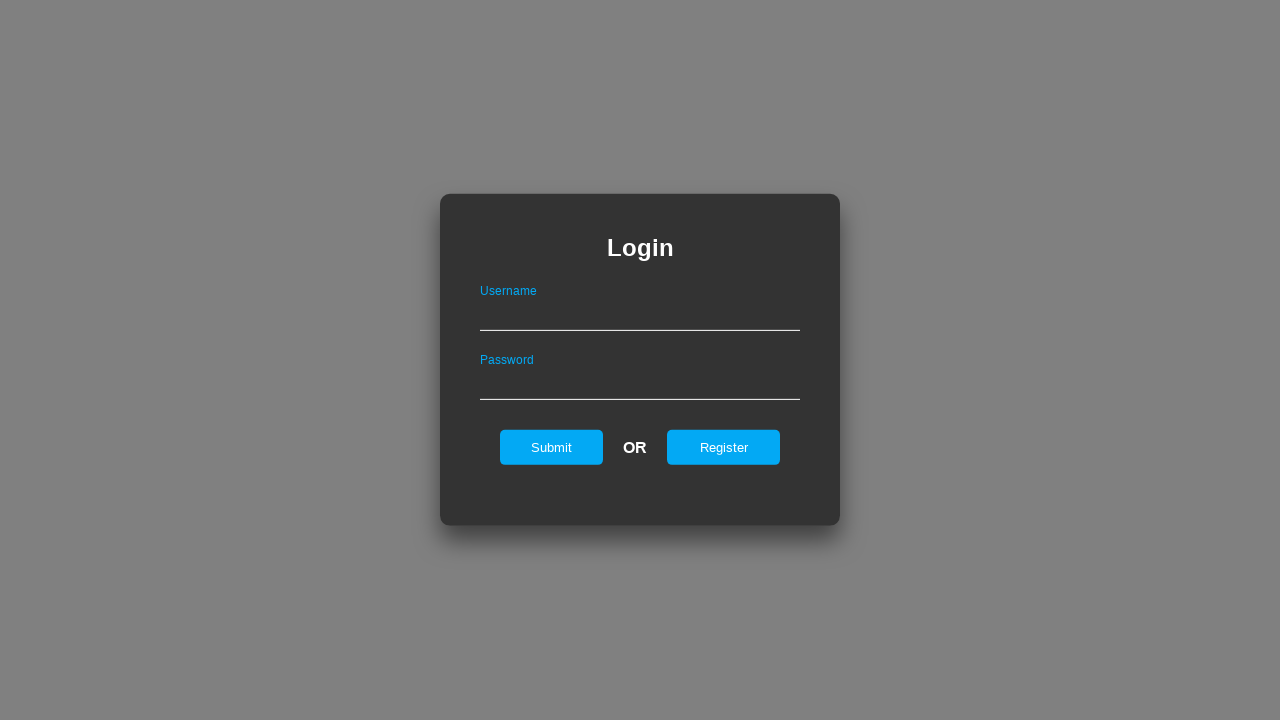

Cleared localStorage
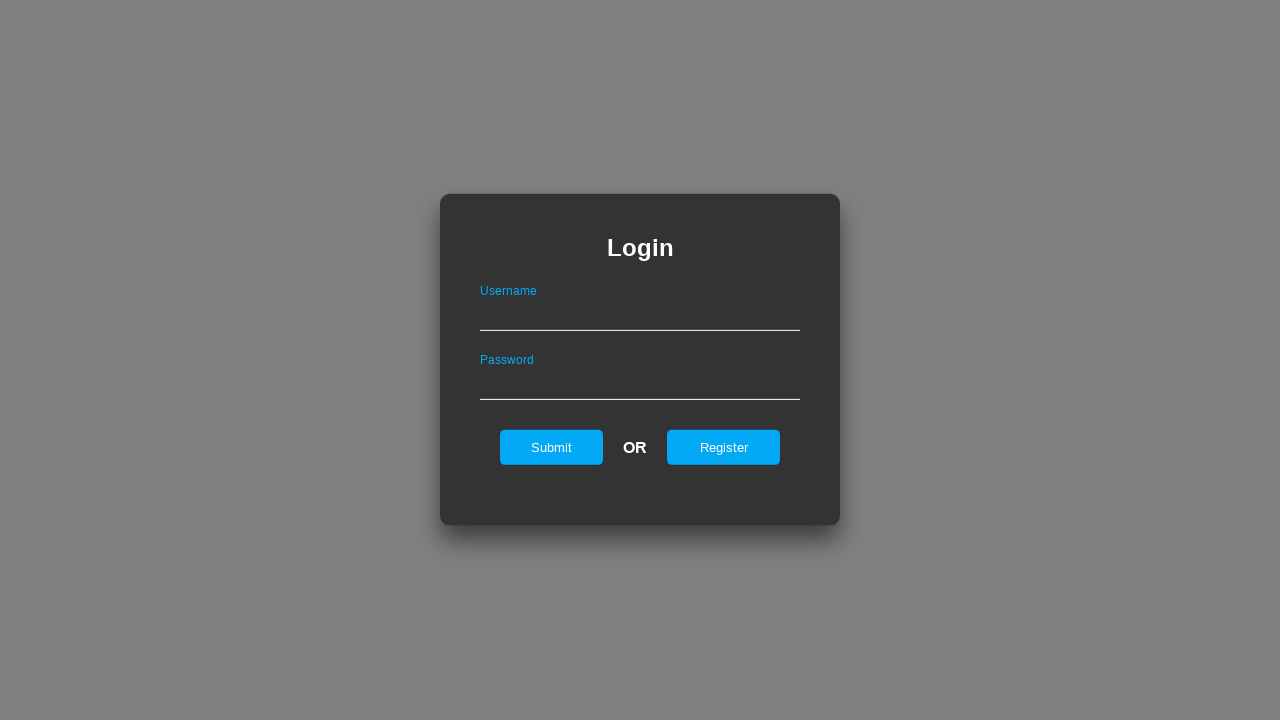

Set localStorage credentials for test@gmail.com
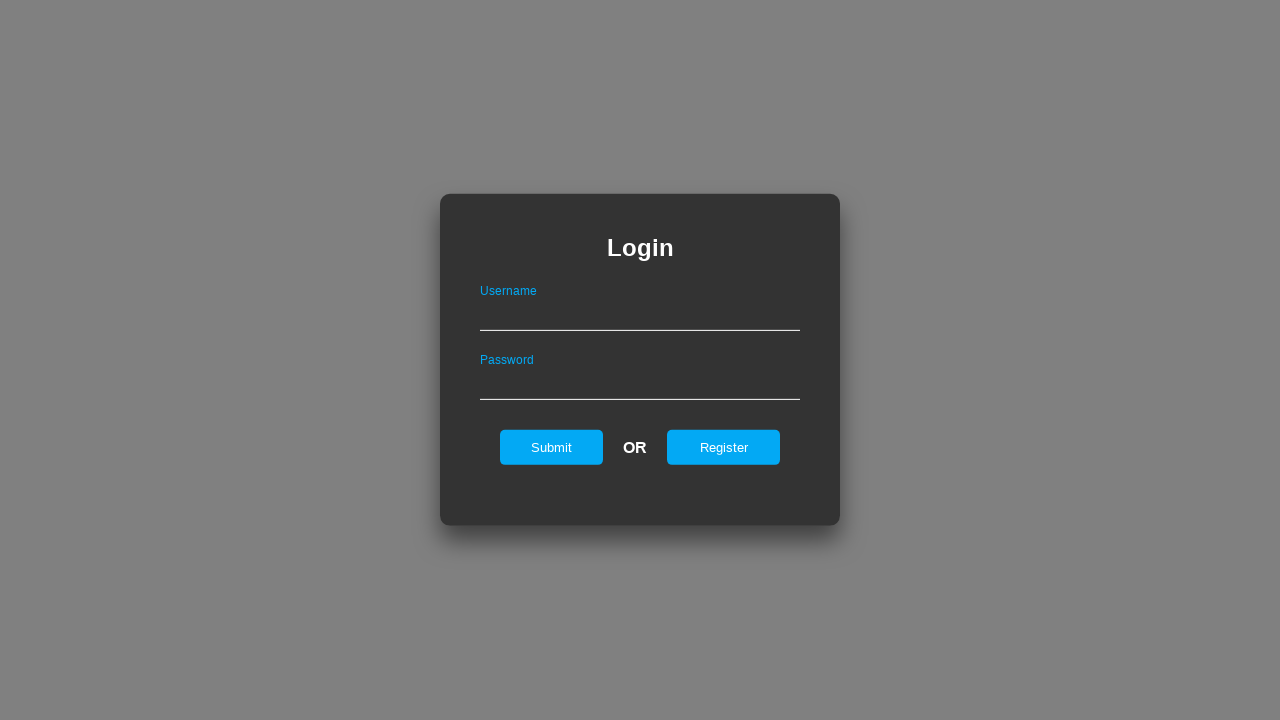

Page reloaded after setting localStorage
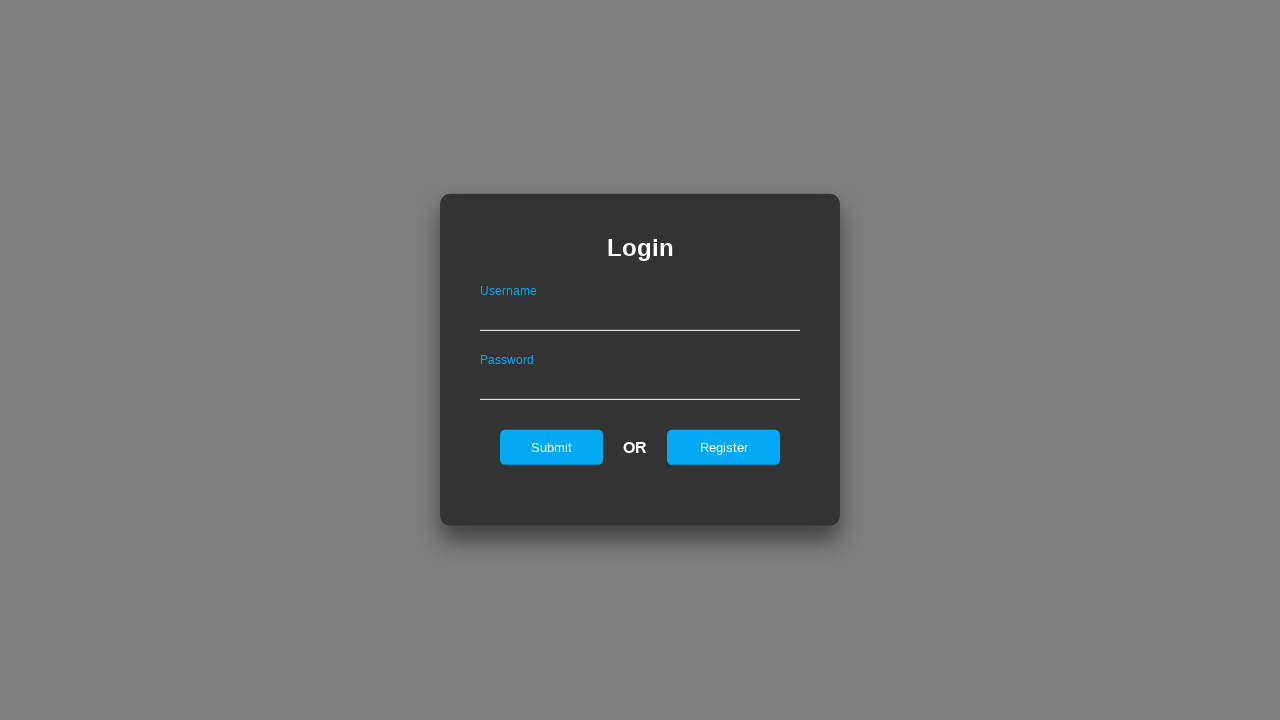

Filled username field with test@gmail.com on #userName
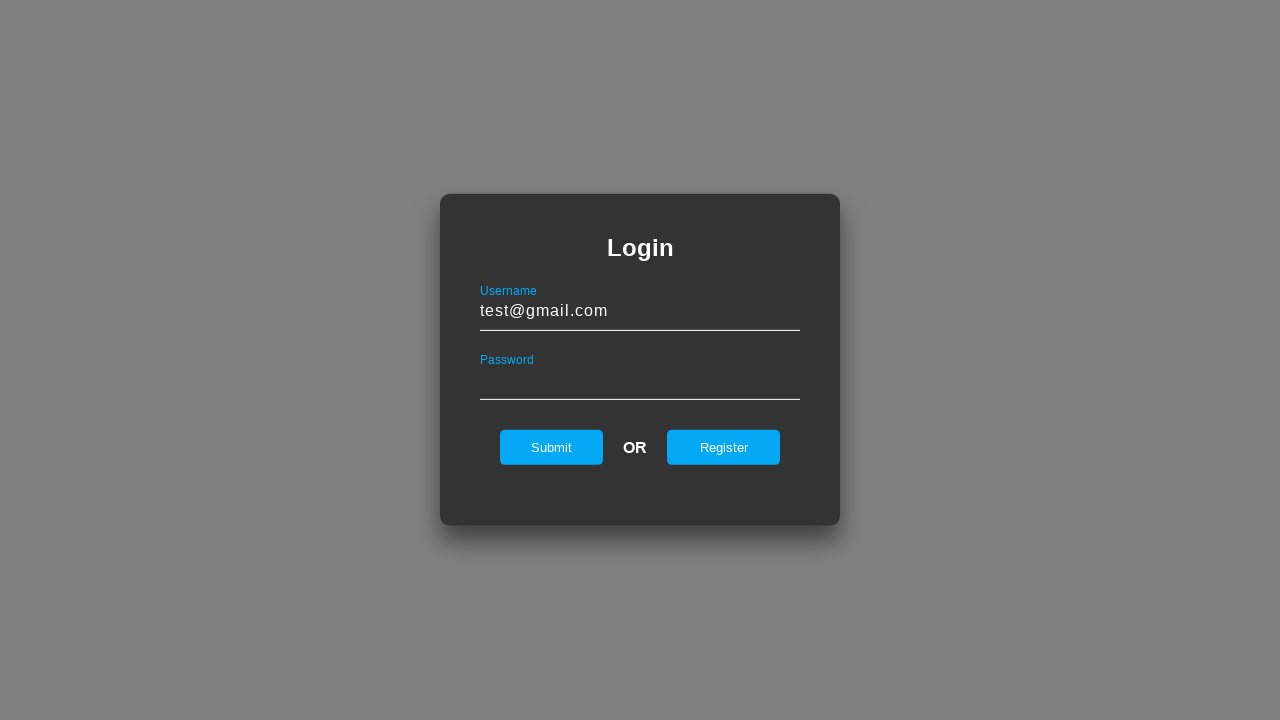

Filled password field with SecretPw123!@# on #password
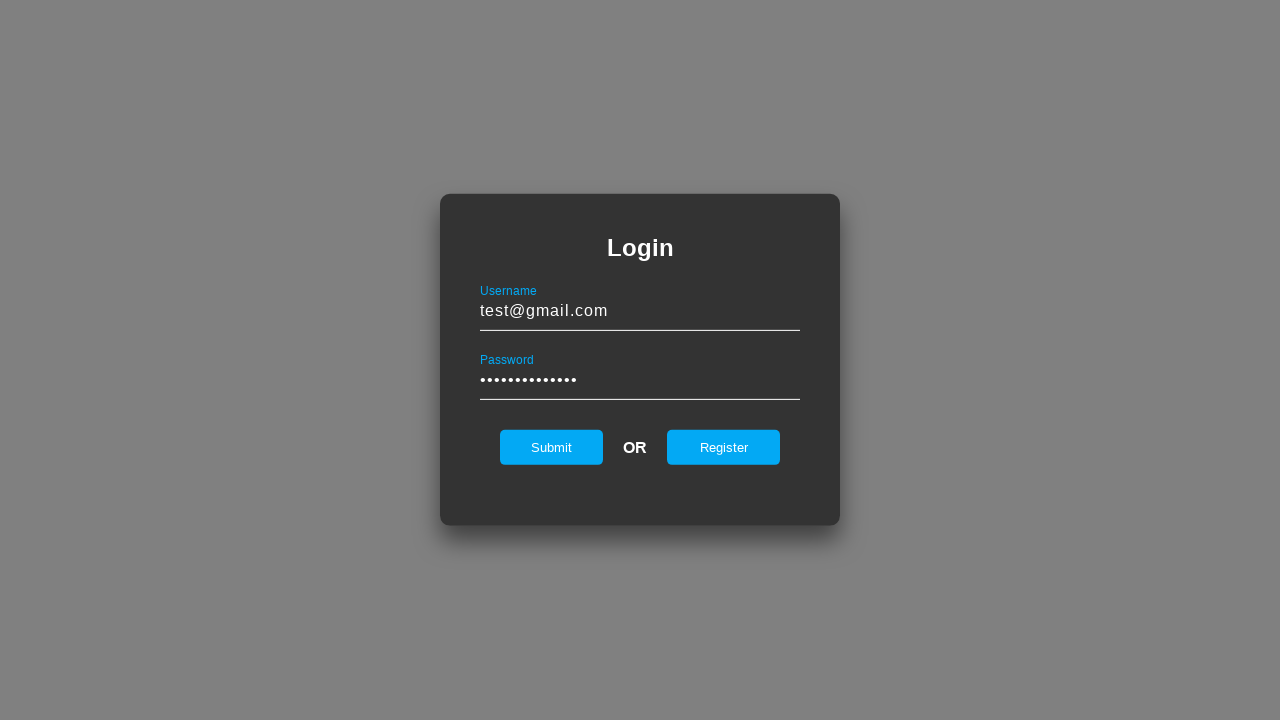

Clicked login submit button at (552, 447) on #submit
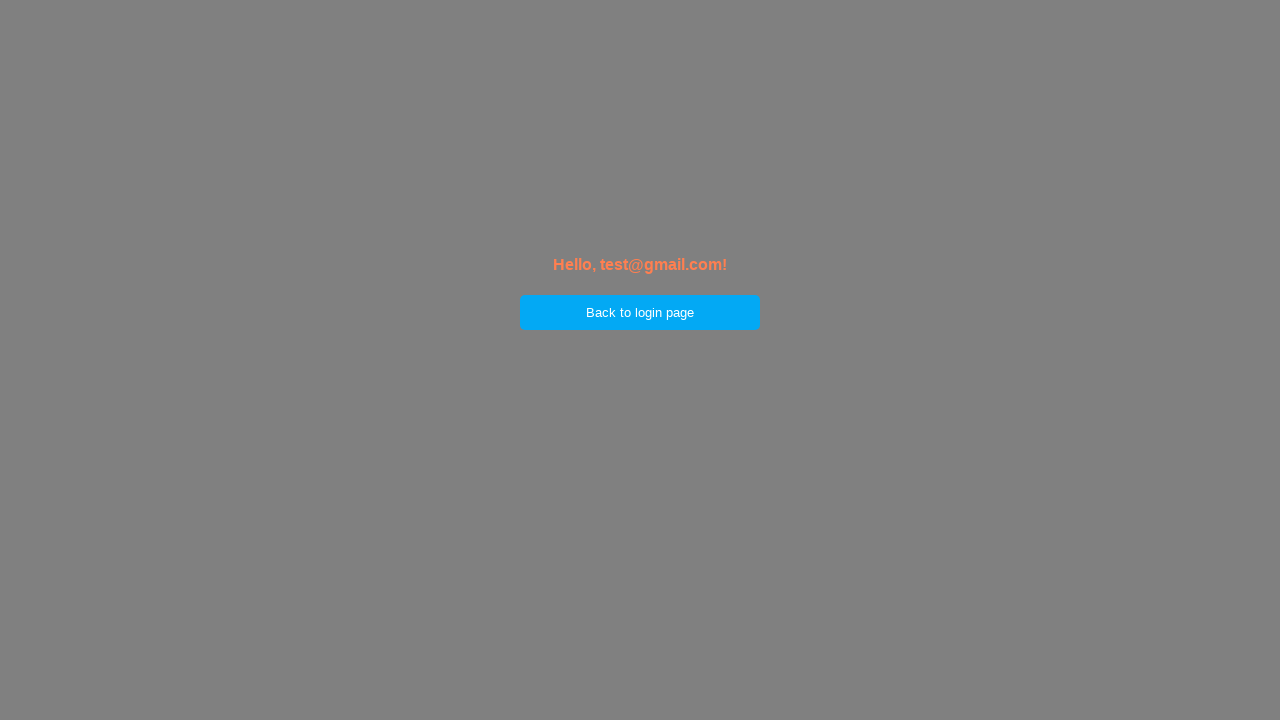

Success message is visible, login successful
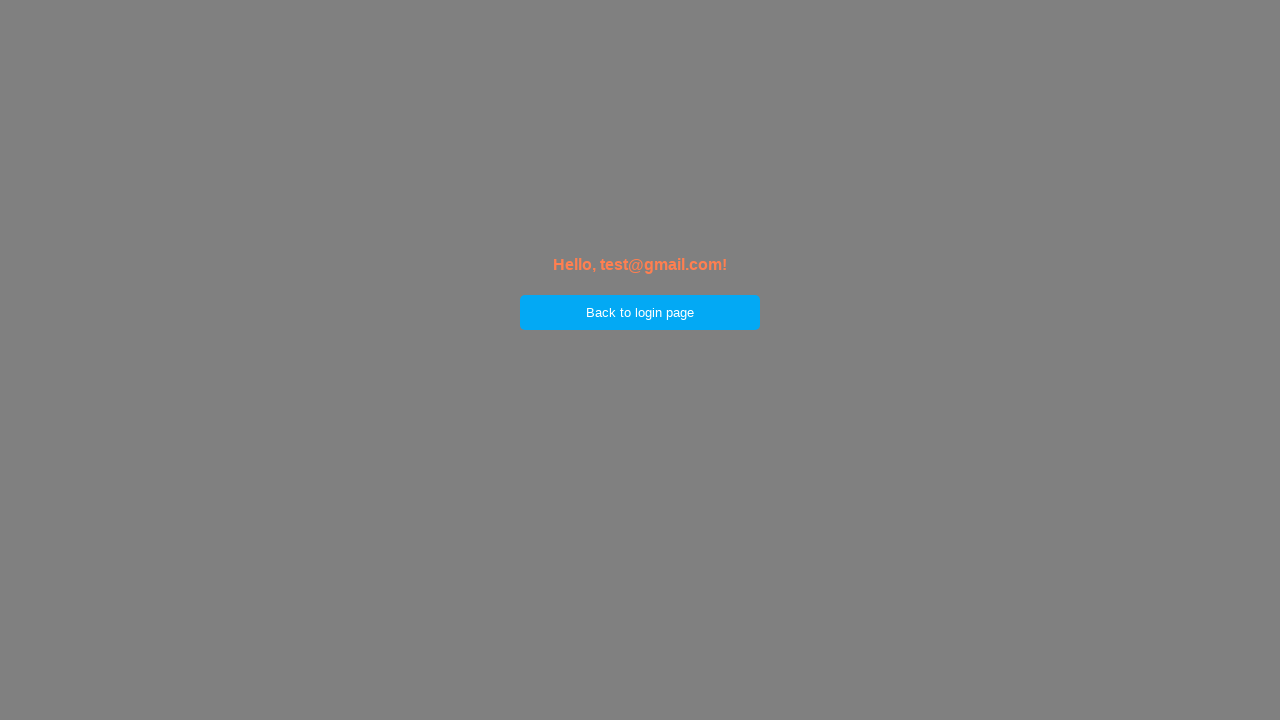

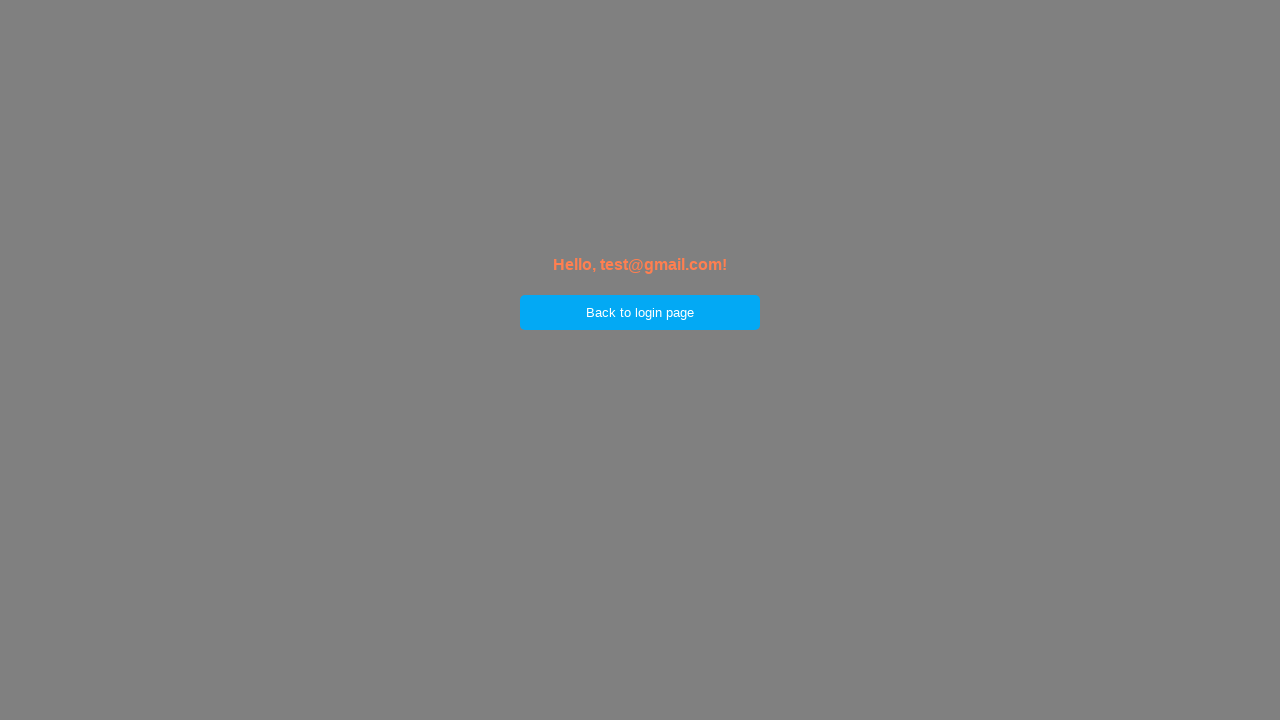